Tests iframe navigation by switching between nested iframes, reading content from elements, and then switching back to default content to click a link

Starting URL: https://www.w3schools.com/html/tryit.asp?filename=tryhtml_iframe_height_width

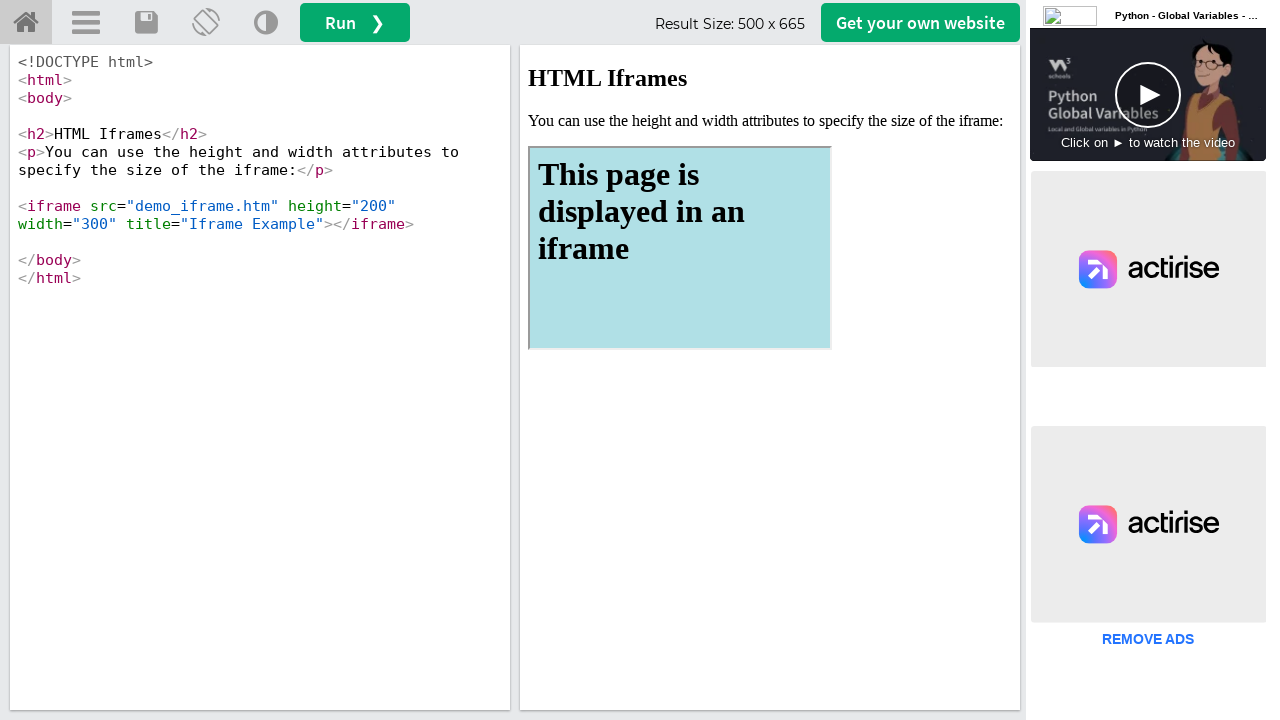

Located iframeResult frame
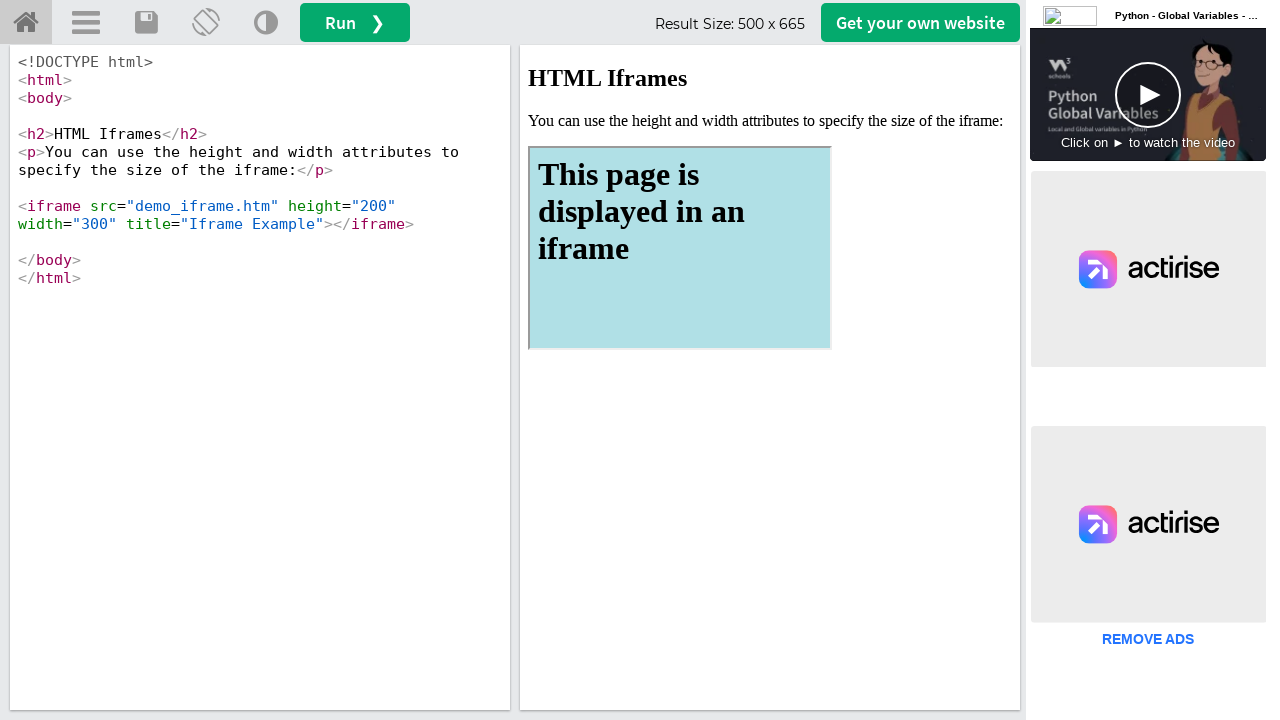

Retrieved paragraph text from iframeResult: 'You can use the height and width attributes to specify the size of the iframe:'
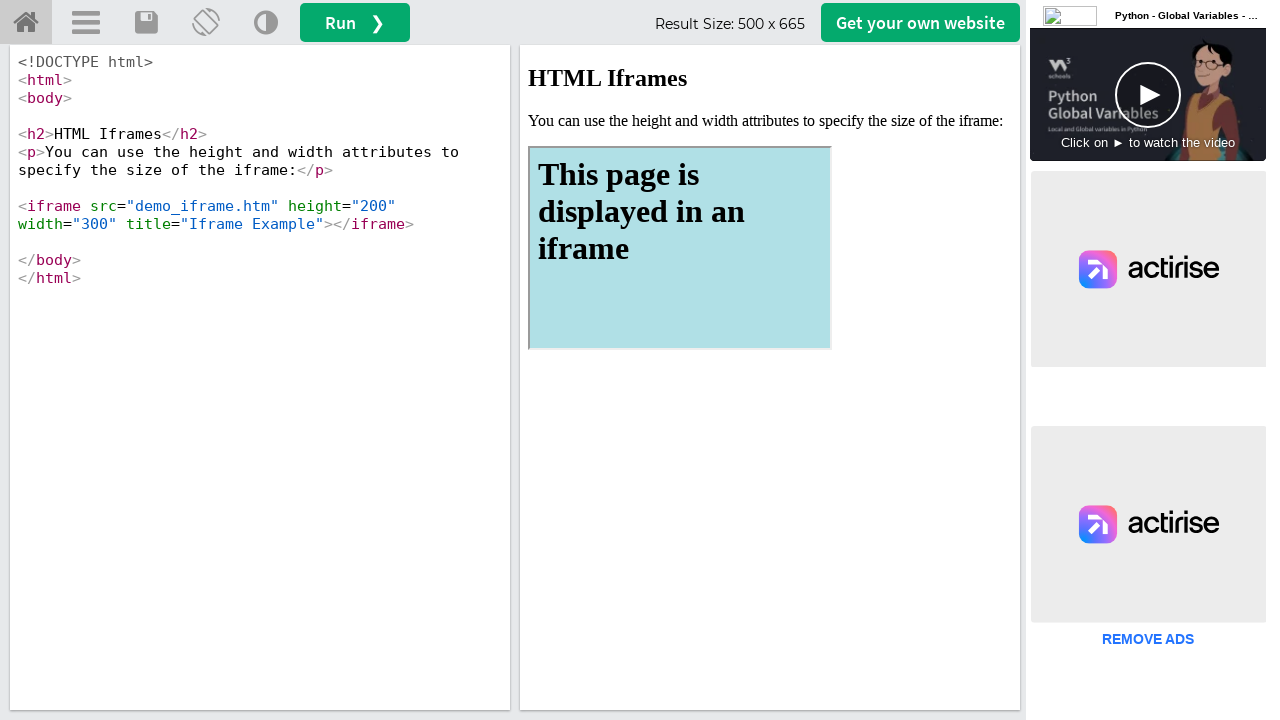

Located nested iframe with title 'Iframe Example' inside iframeResult
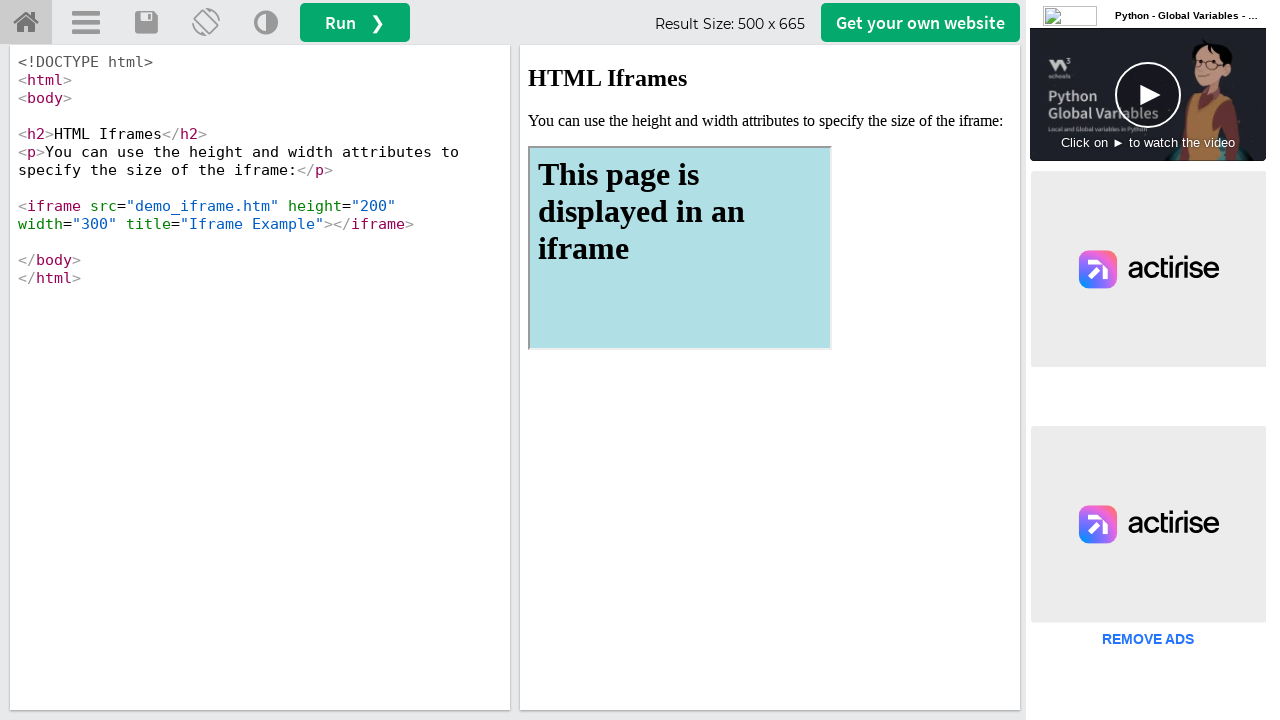

Retrieved h1 text from nested iframe: 'This page is displayed in an iframe'
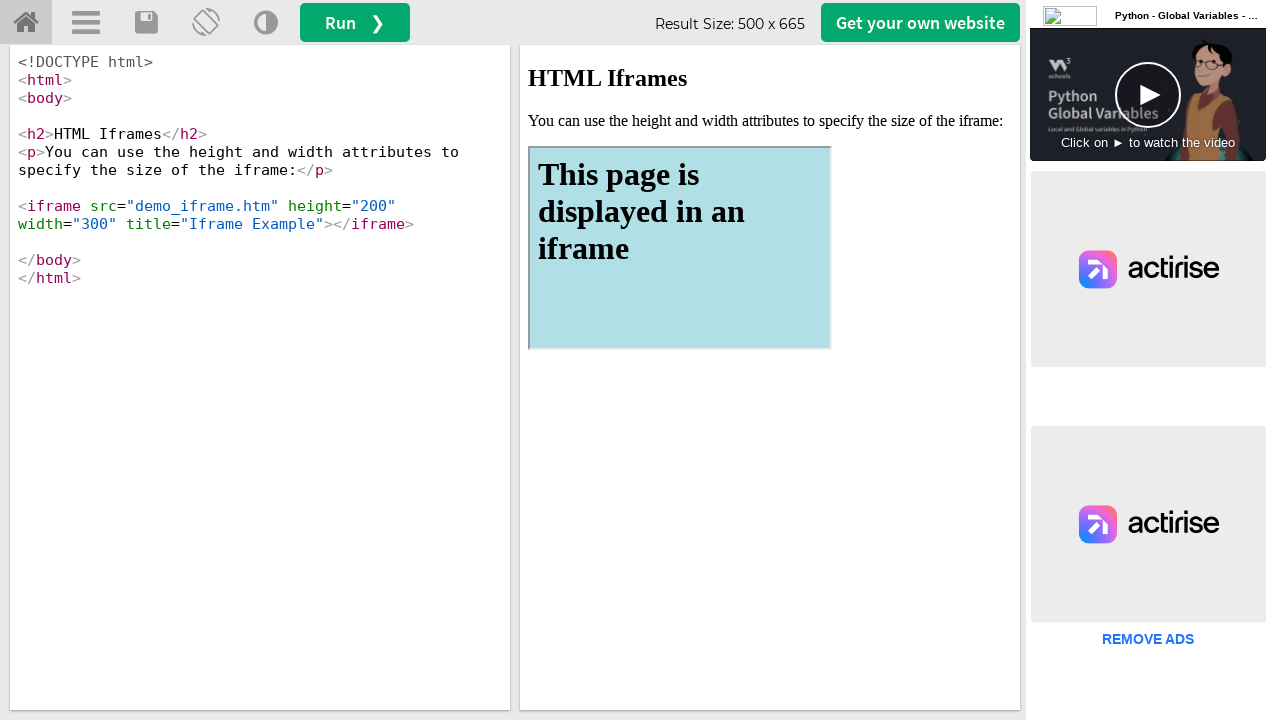

Clicked link on main page, switched back to default content at (266, 23) on (//a[@href='javascript:void(0);'])[4]
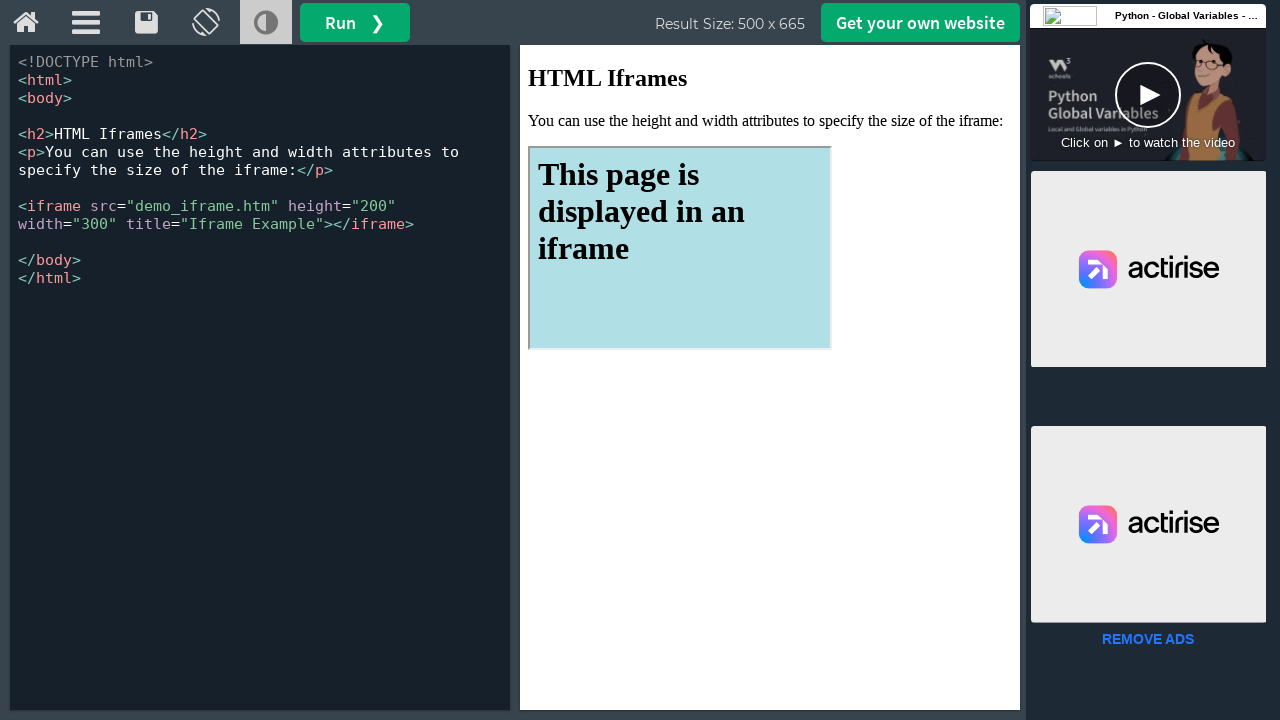

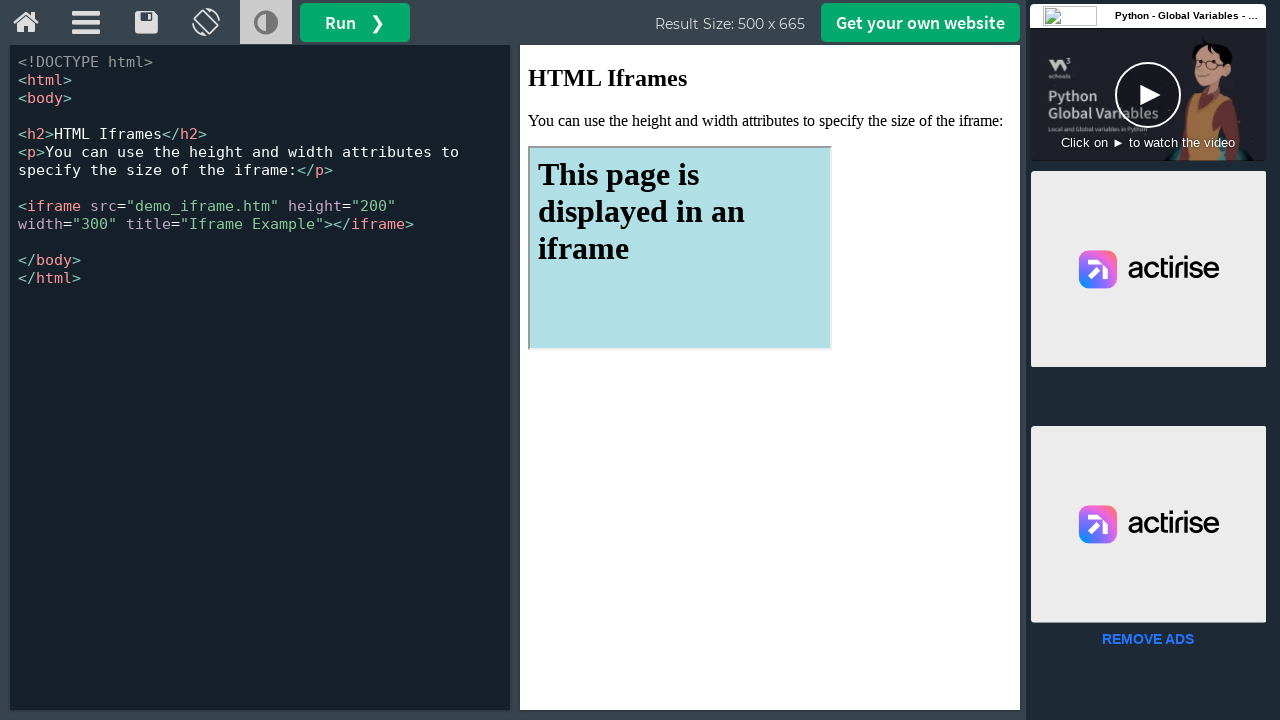